Tests double-clicking a button to trigger an action and display text

Starting URL: https://automationfc.github.io/basic-form/index.html

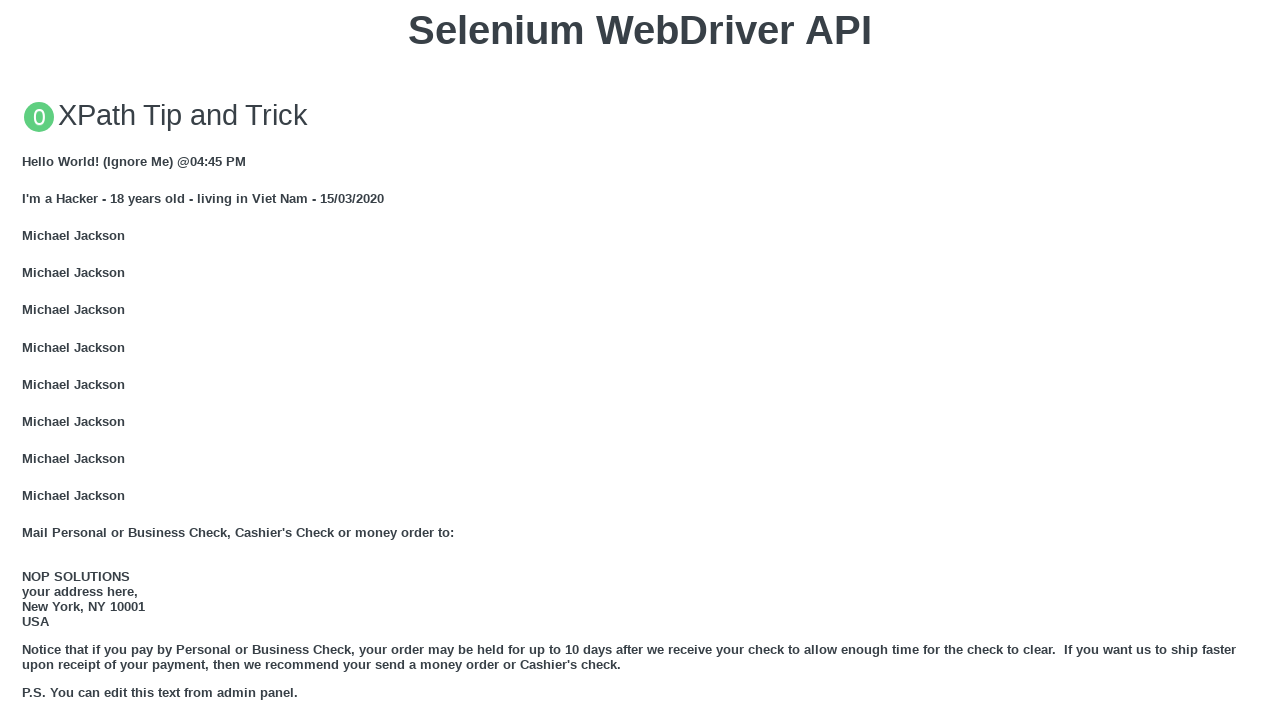

Double-clicked the 'Double click me' button at (640, 361) on xpath=//button[text()='Double click me']
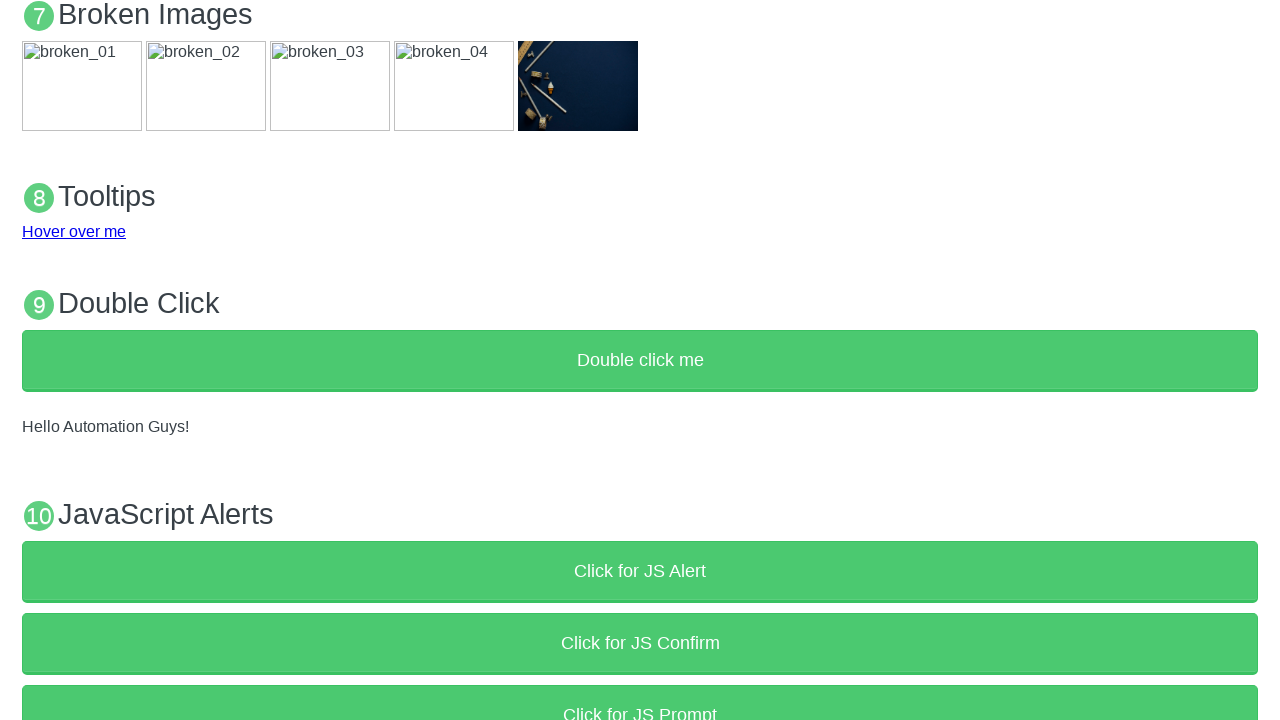

Result text appeared in #demo element
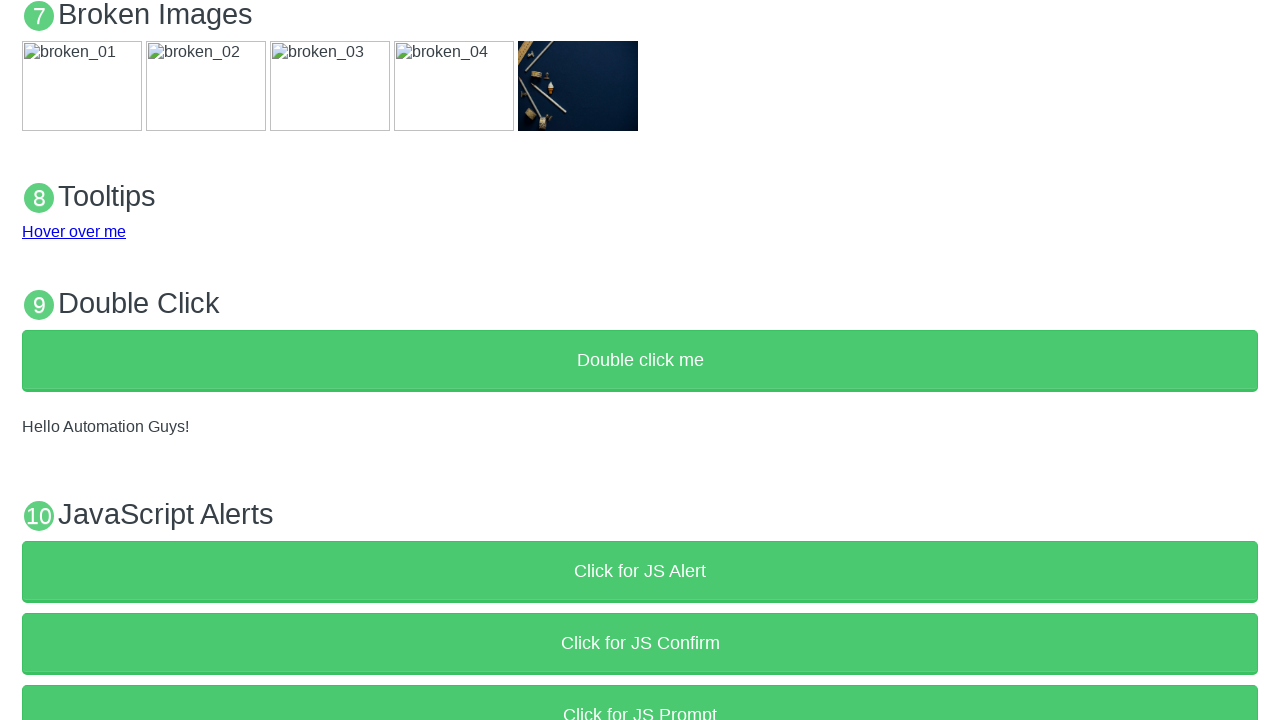

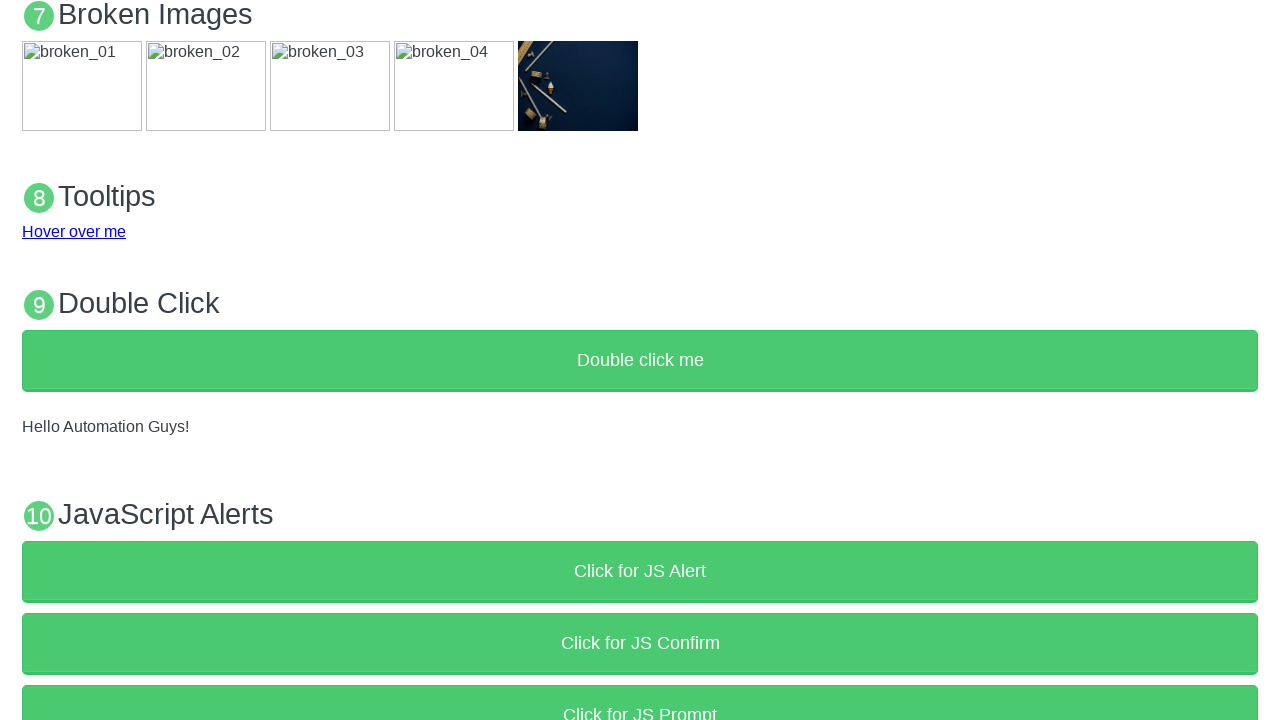